Tests file download functionality by entering text into a text area and clicking the download button to trigger a file download

Starting URL: https://demoapps.qspiders.com/ui/download?sublist=0

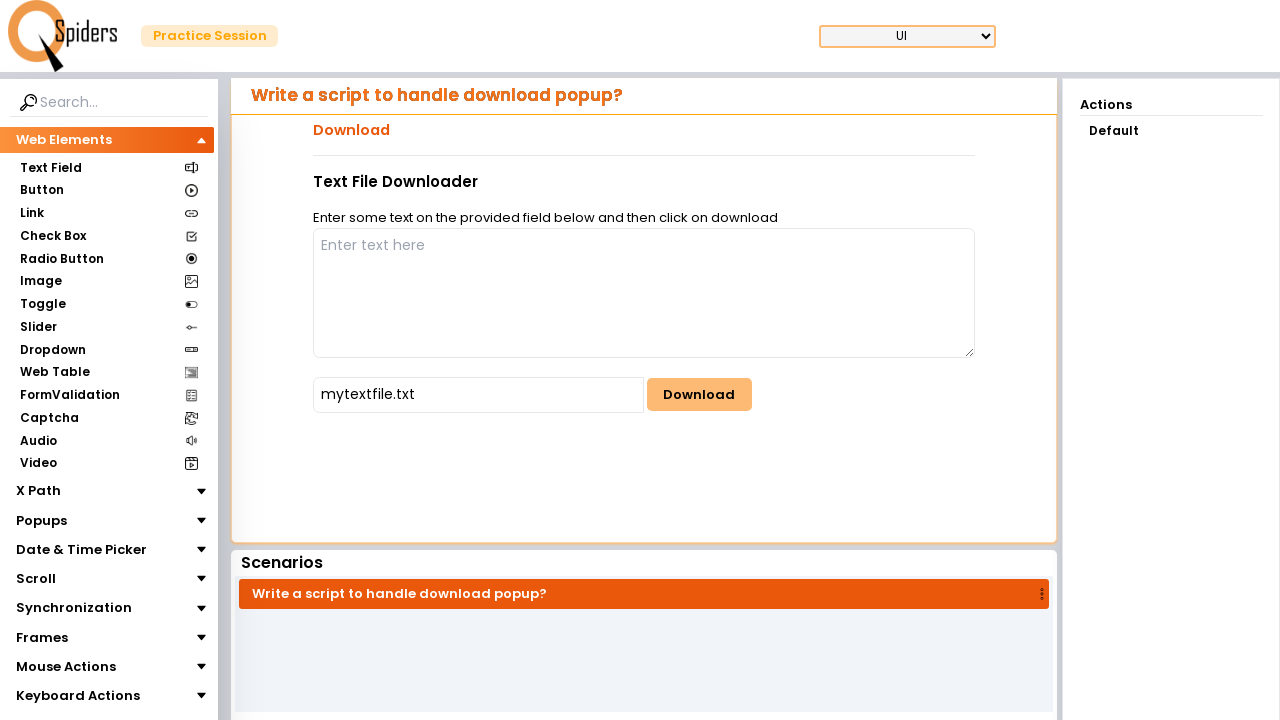

Filled text area with 'hi there how are you' on #writeArea
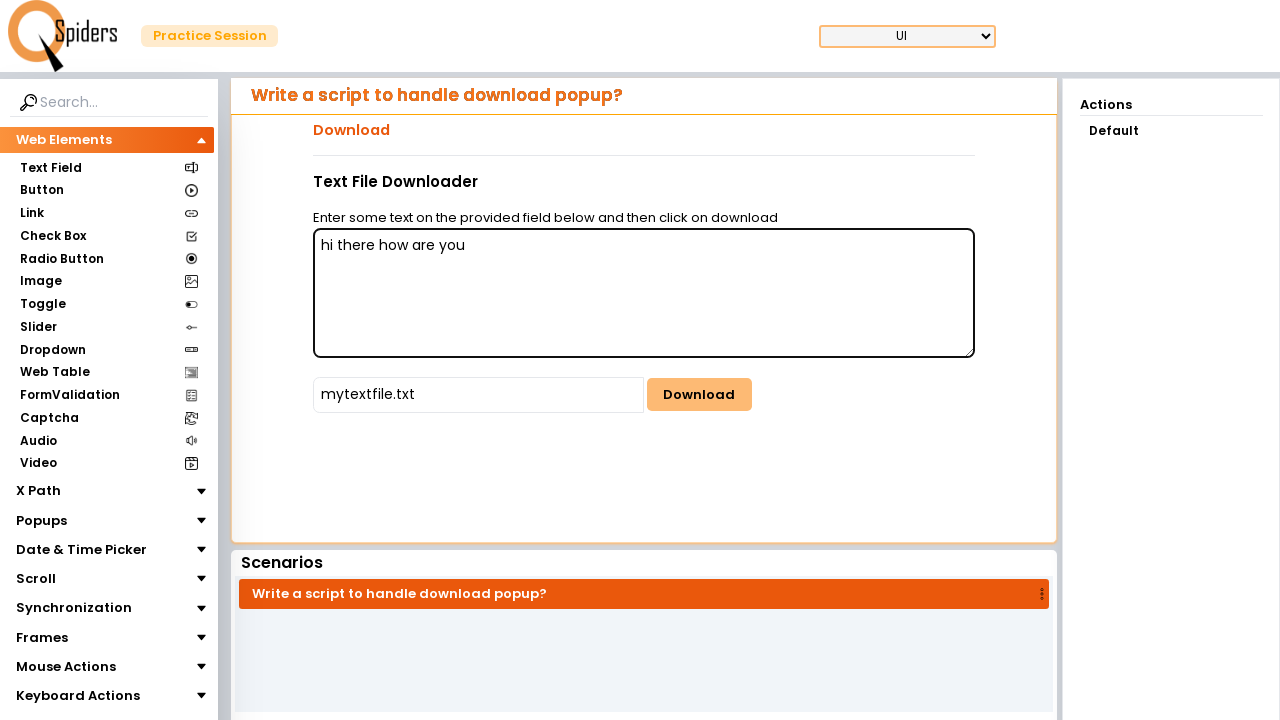

Clicked download button to trigger file download at (699, 395) on #downloadButton
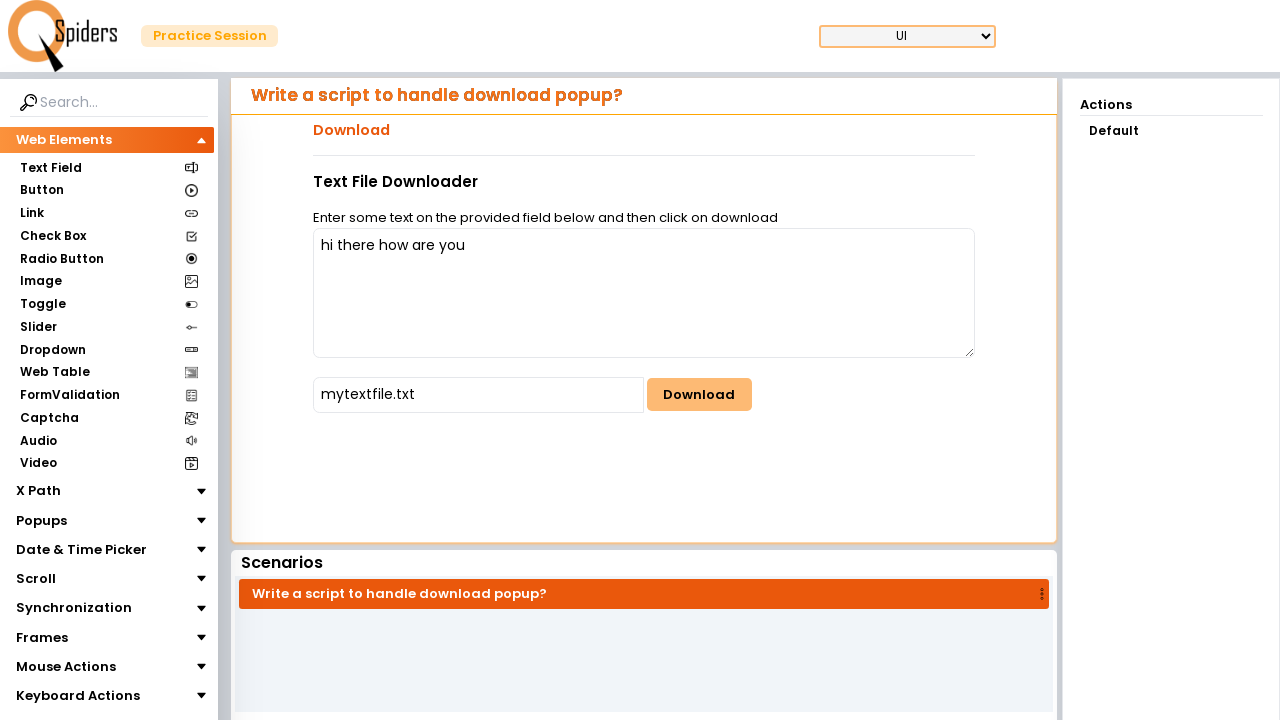

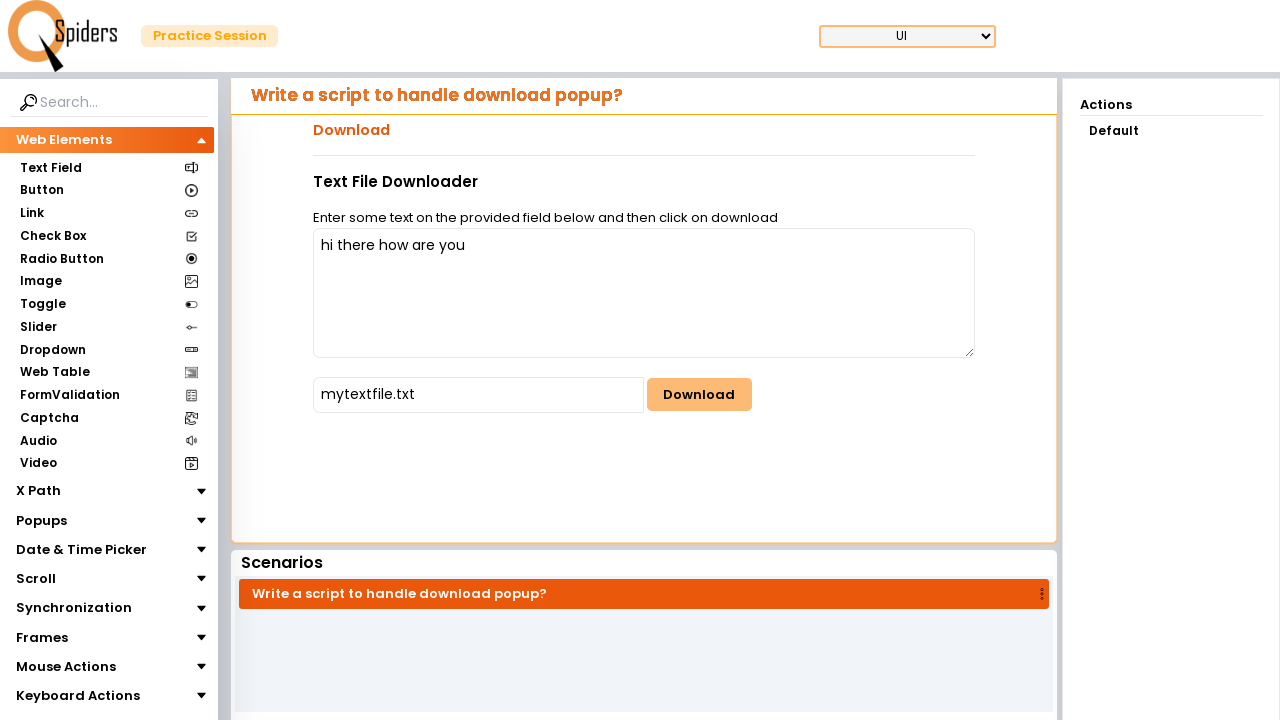